Navigates to Fastcampus programming courses category page, scrolls to the bottom to load all courses via infinite scroll, and verifies course cards are displayed.

Starting URL: https://fastcampus.co.kr/category_online_programming

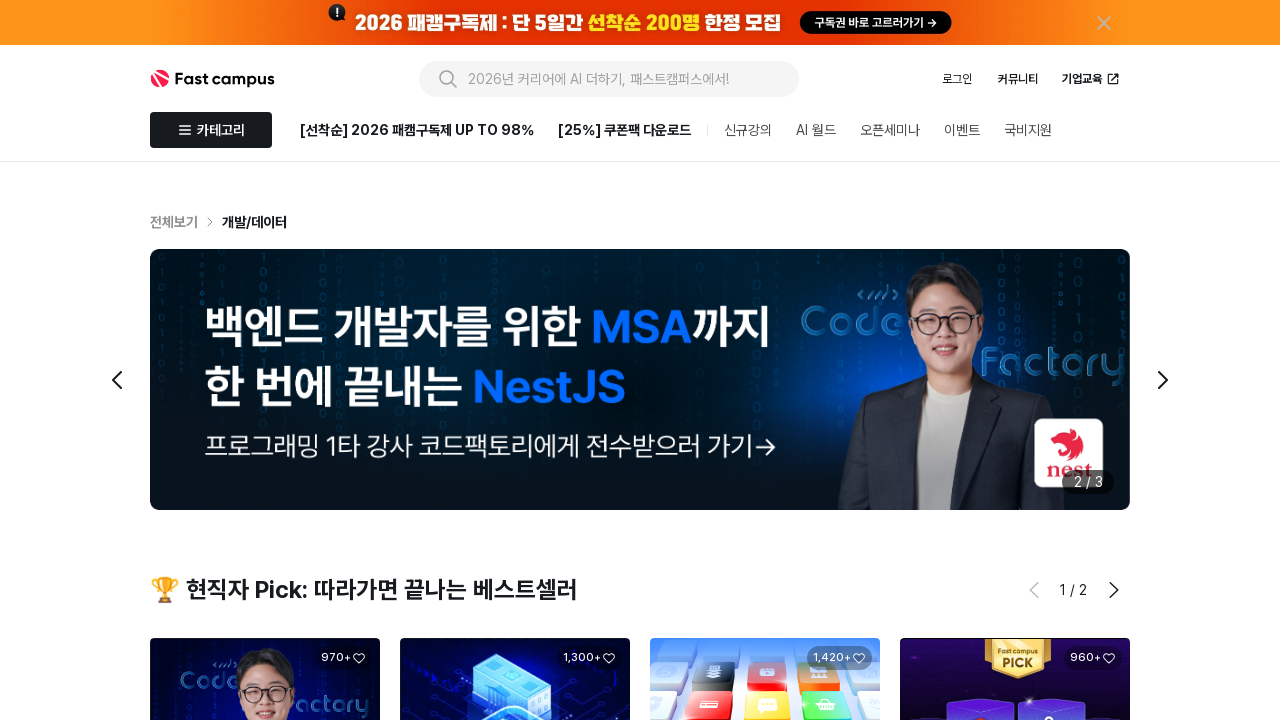

Waited 5 seconds for initial page load
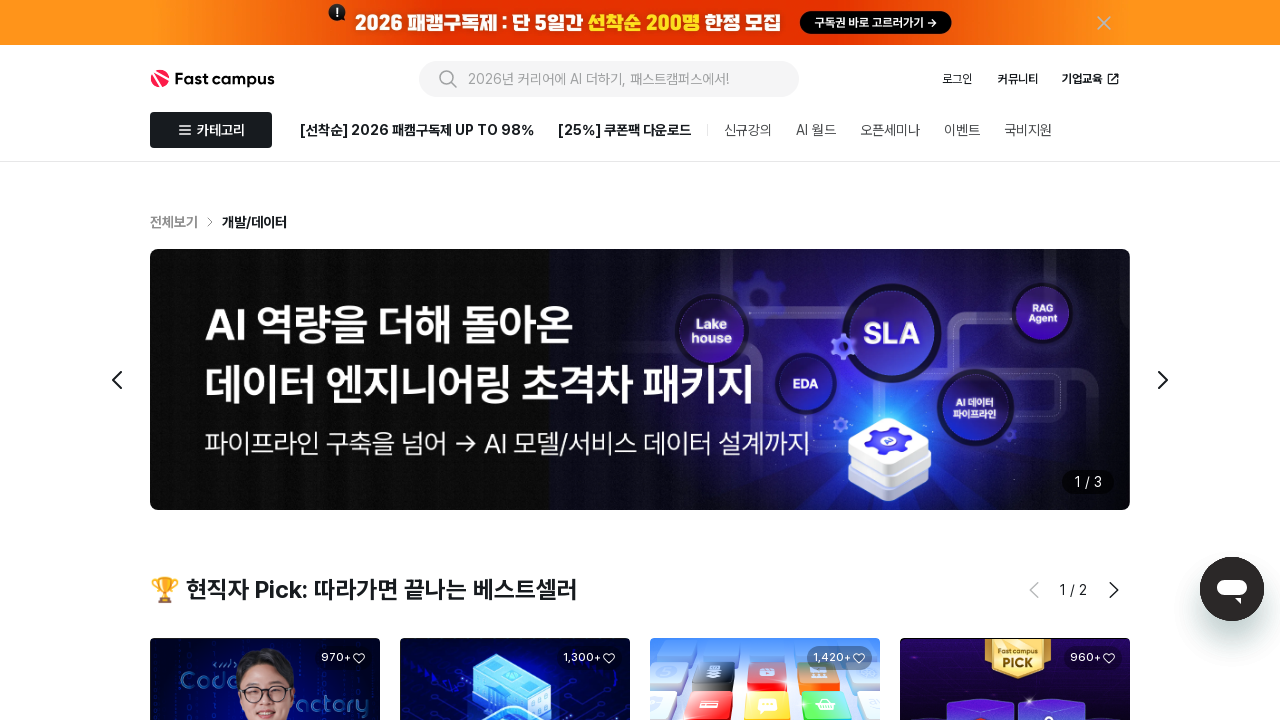

Retrieved initial page scroll height
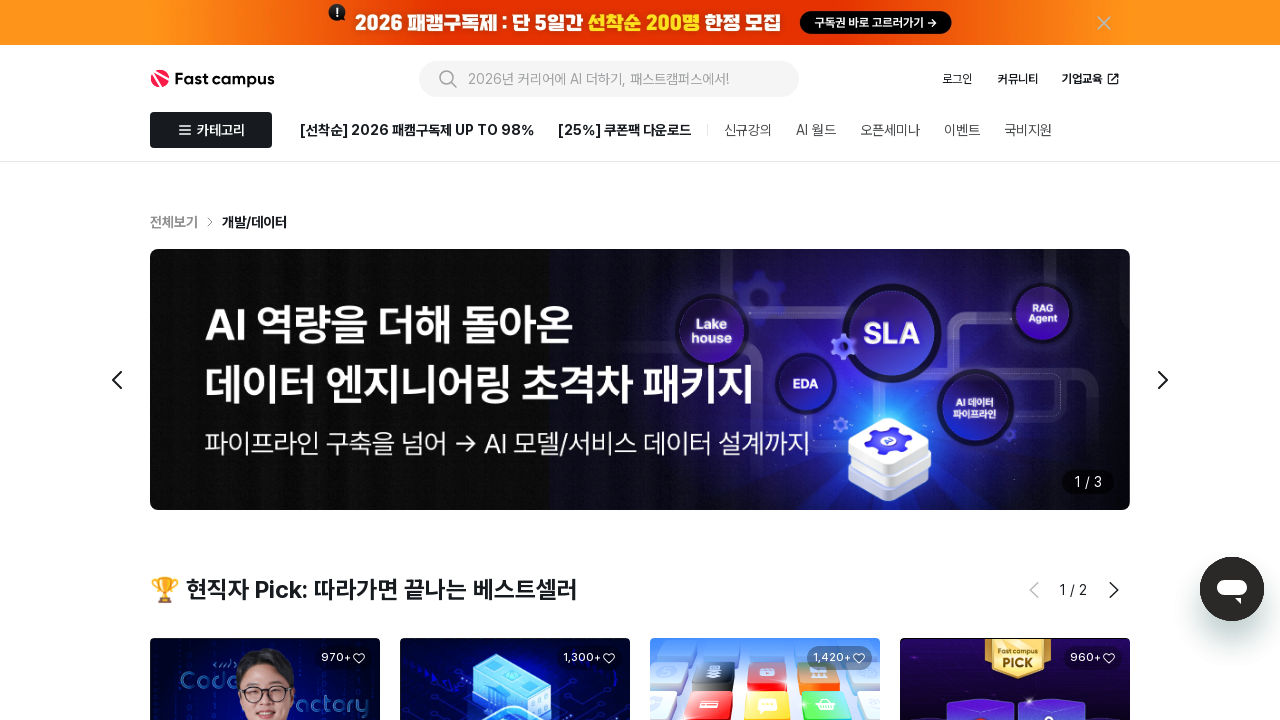

Scrolled to bottom of page
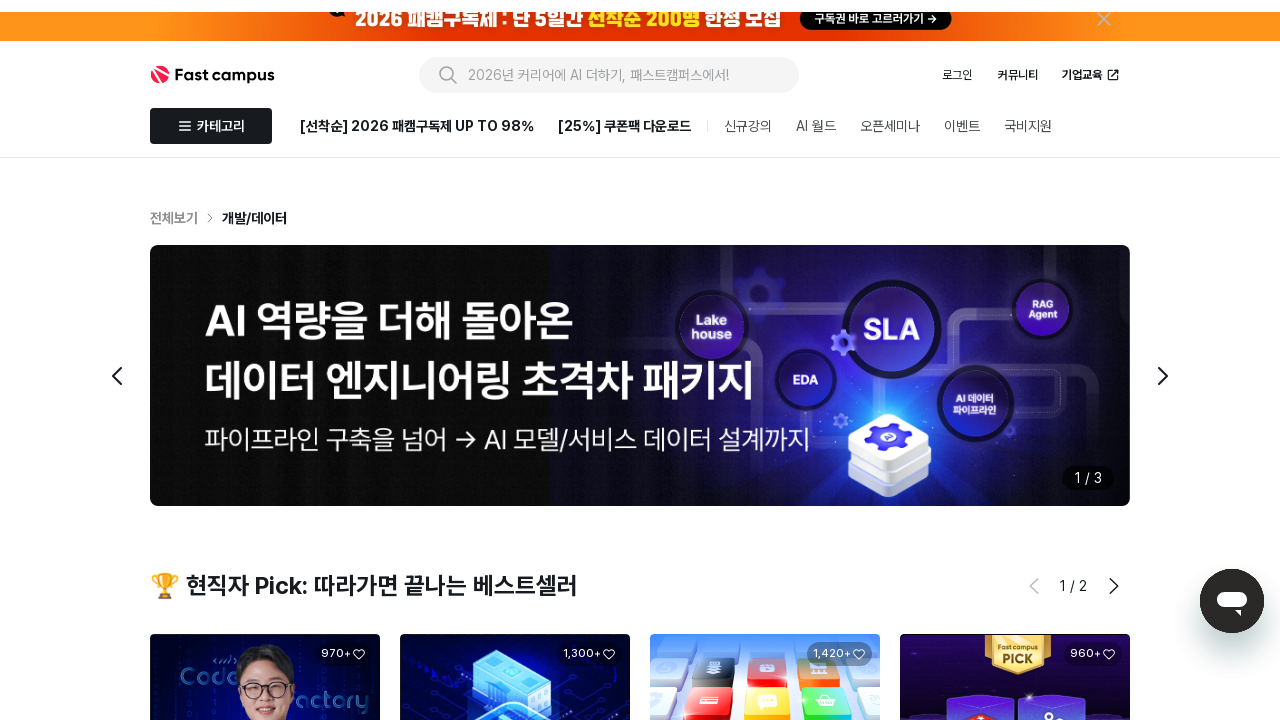

Waited 2 seconds for new content to load via infinite scroll
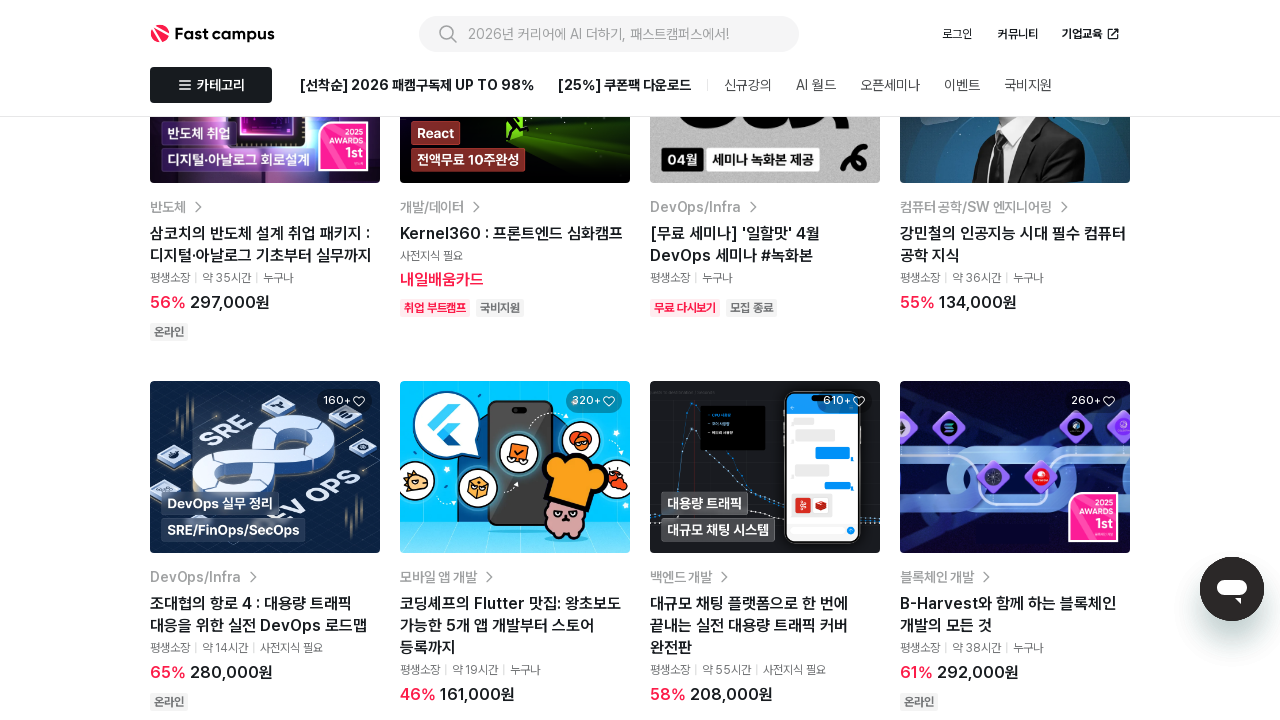

Checked current page scroll height
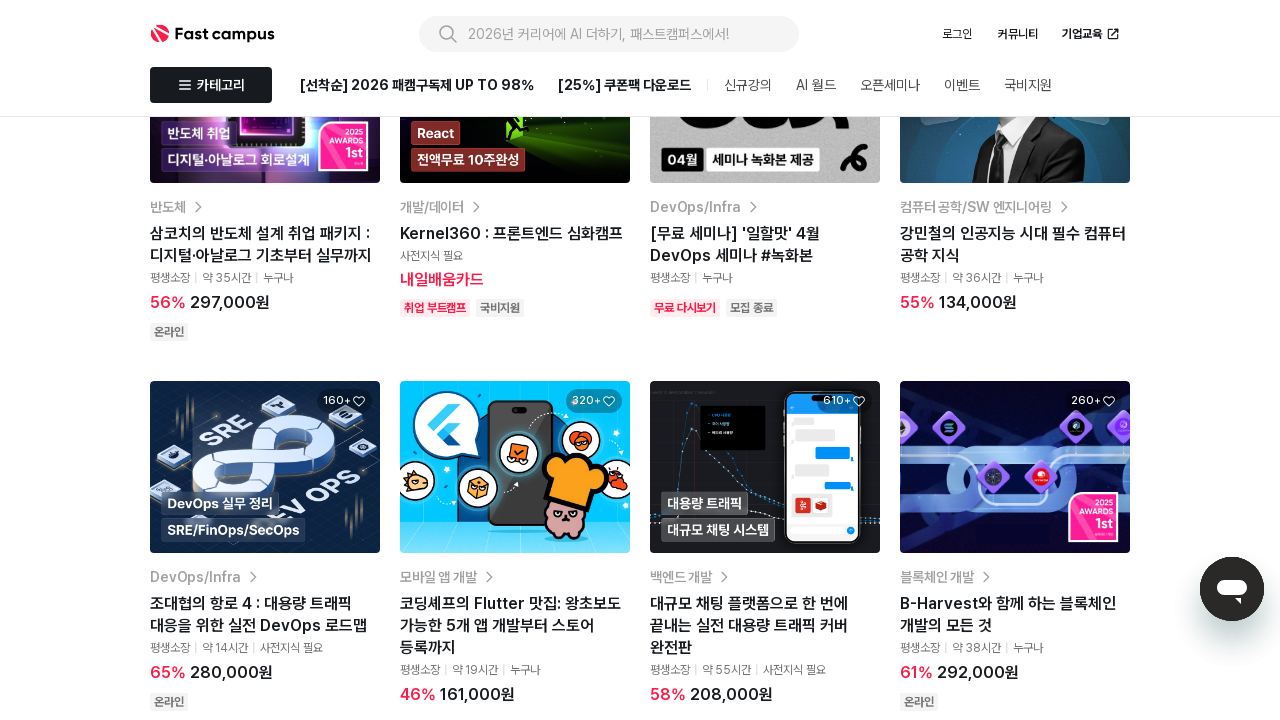

Scrolled to bottom of page
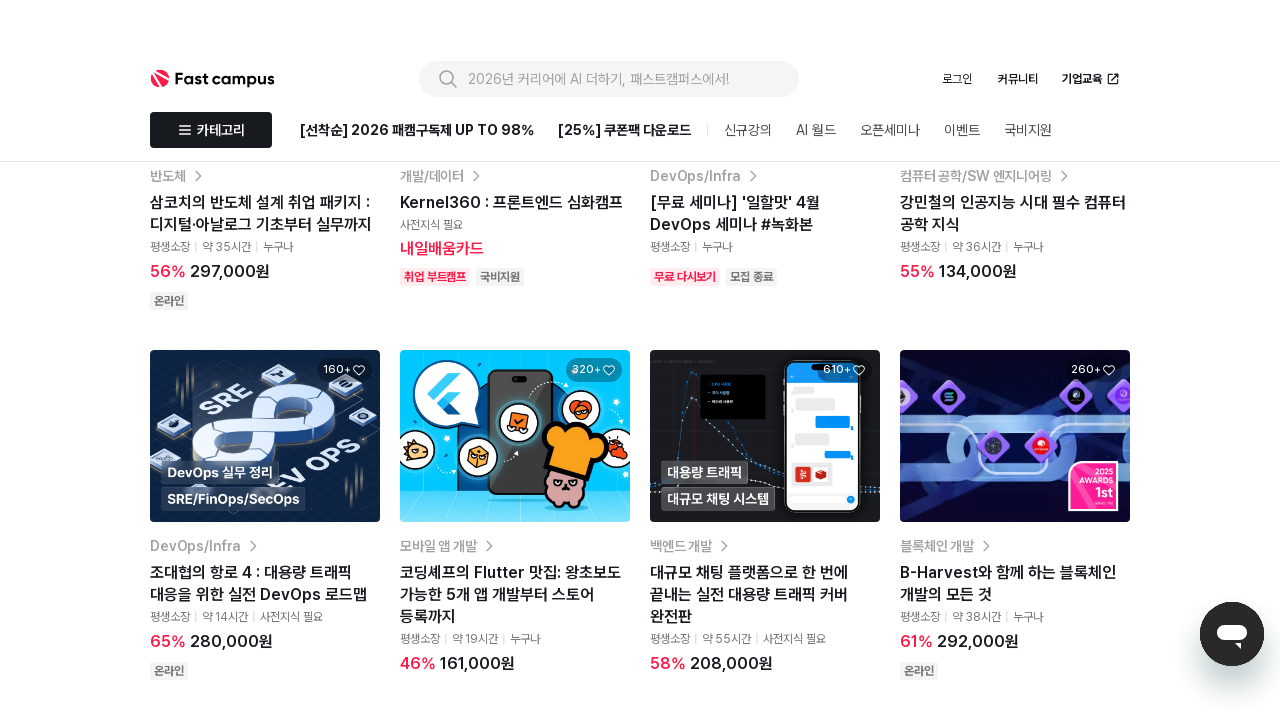

Waited 2 seconds for new content to load via infinite scroll
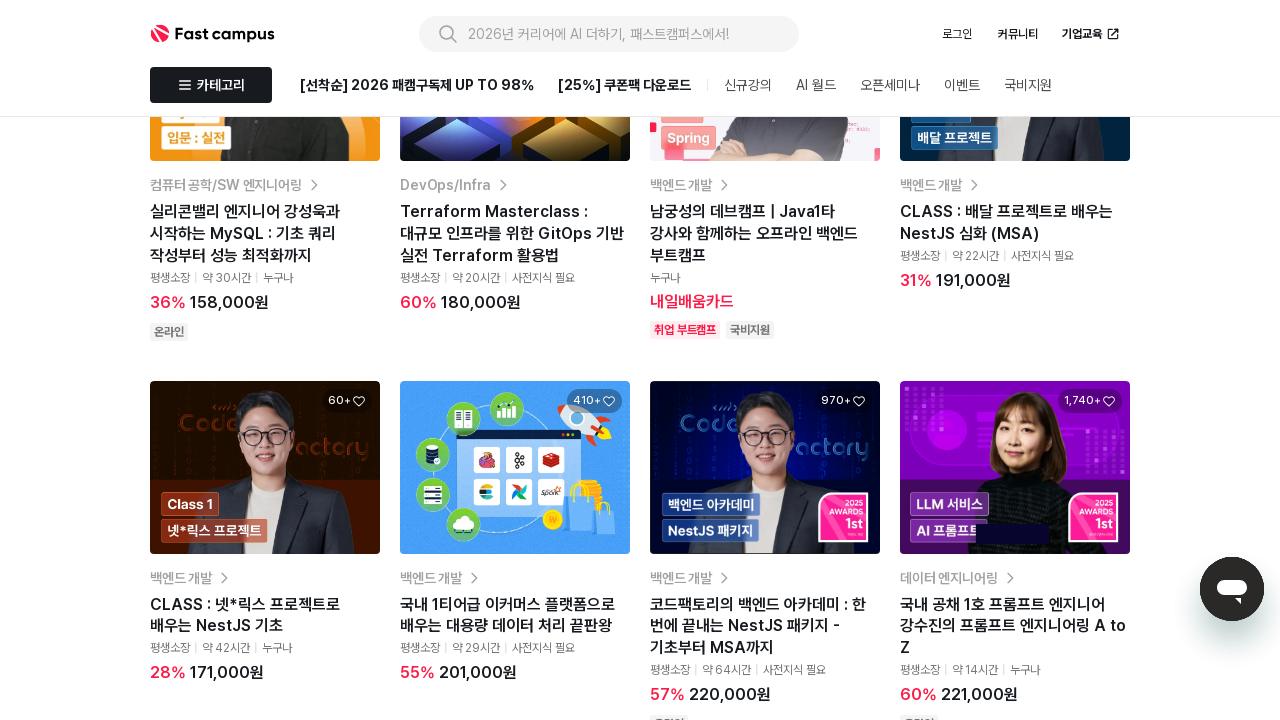

Checked current page scroll height
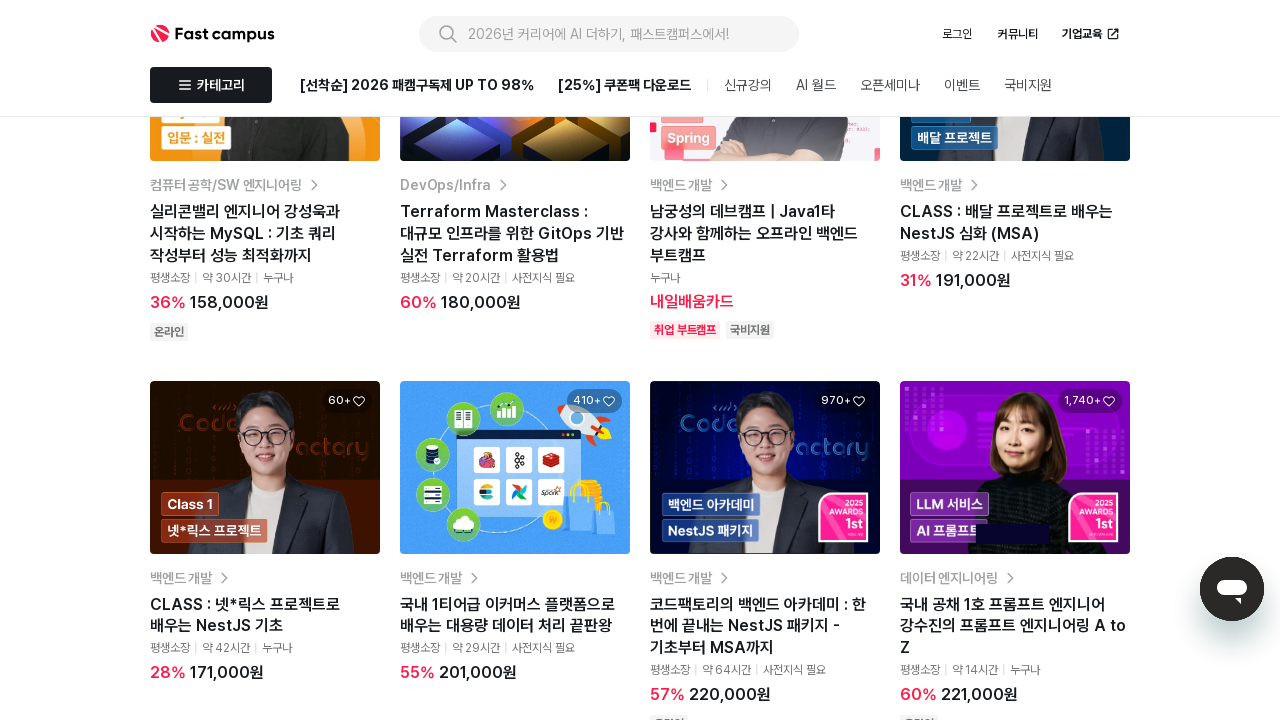

Scrolled to bottom of page
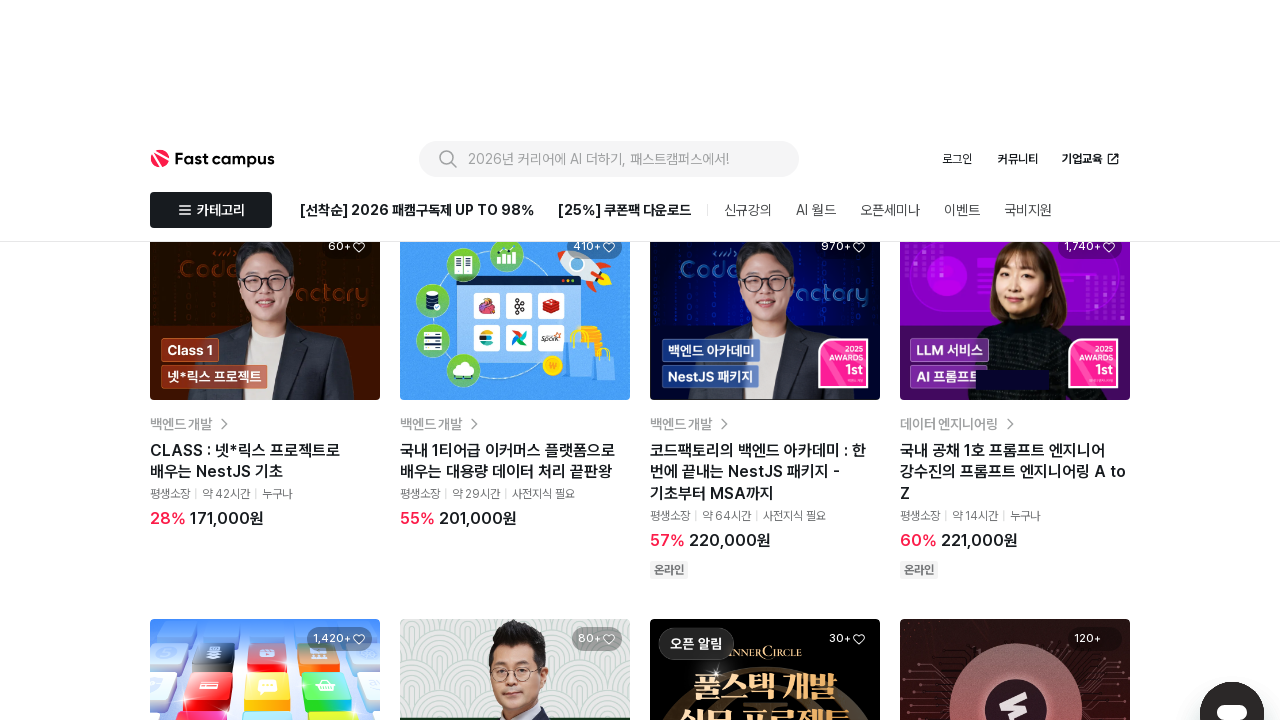

Waited 2 seconds for new content to load via infinite scroll
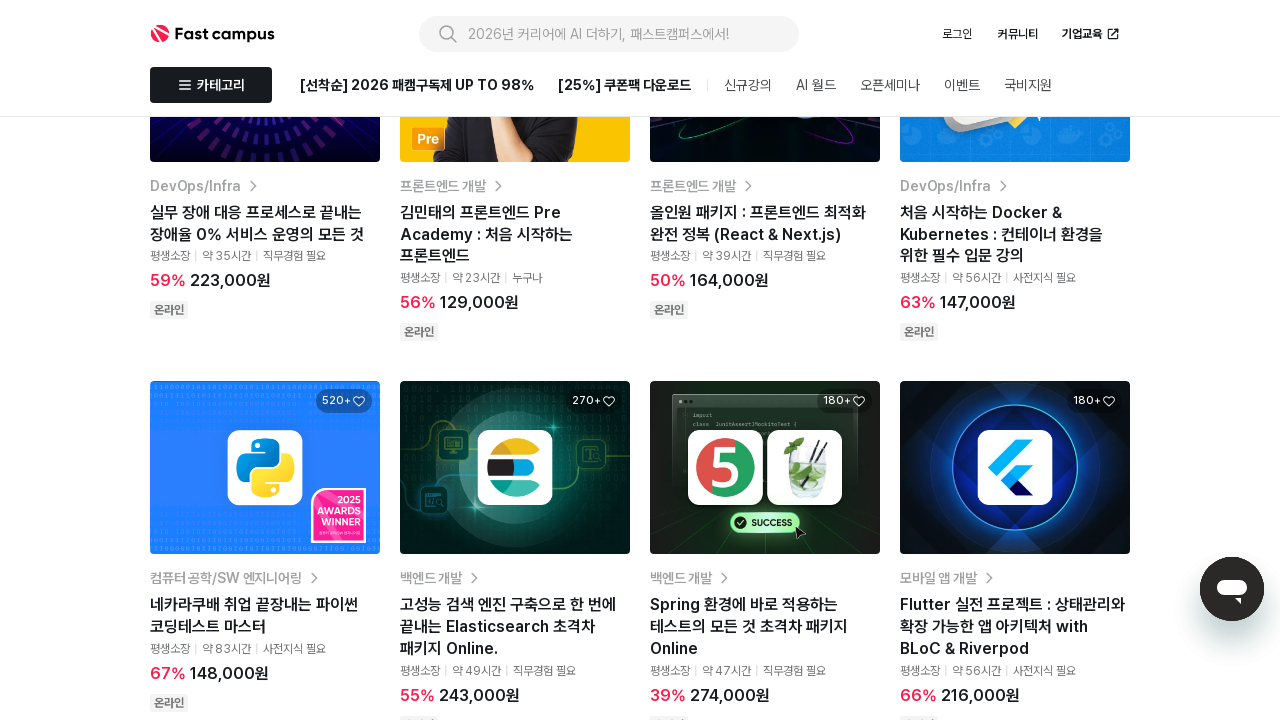

Checked current page scroll height
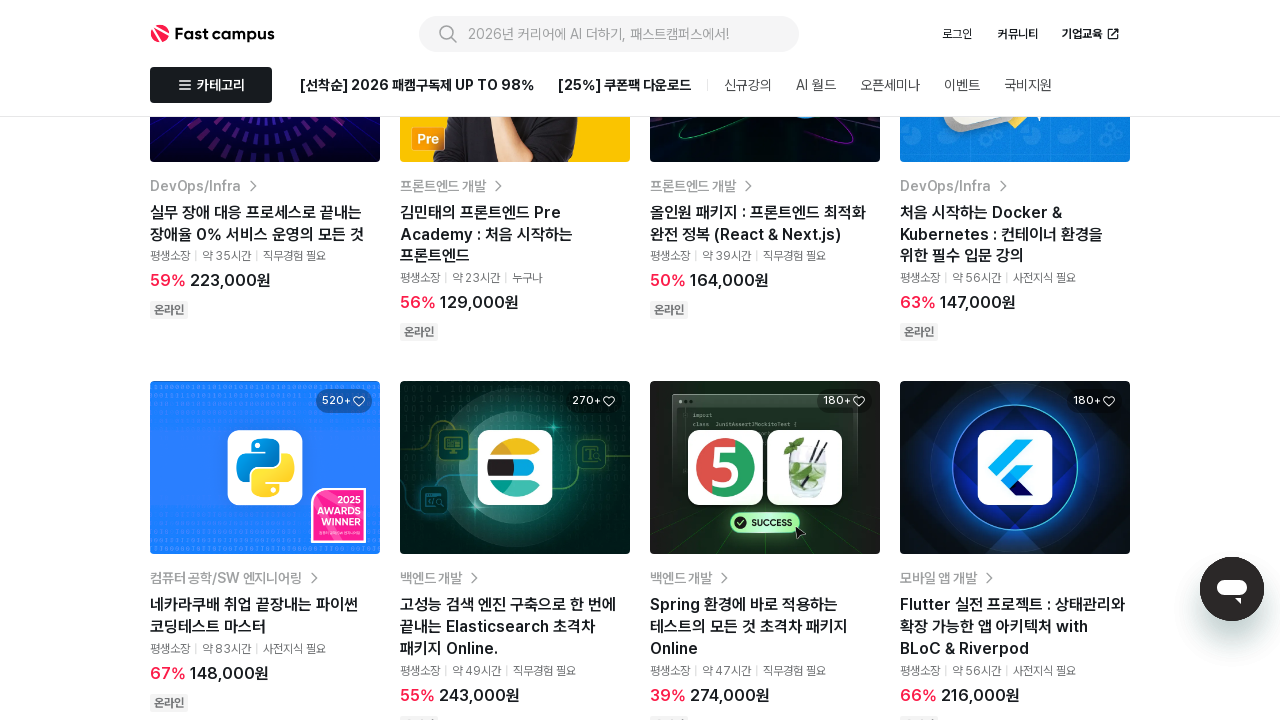

Scrolled to bottom of page
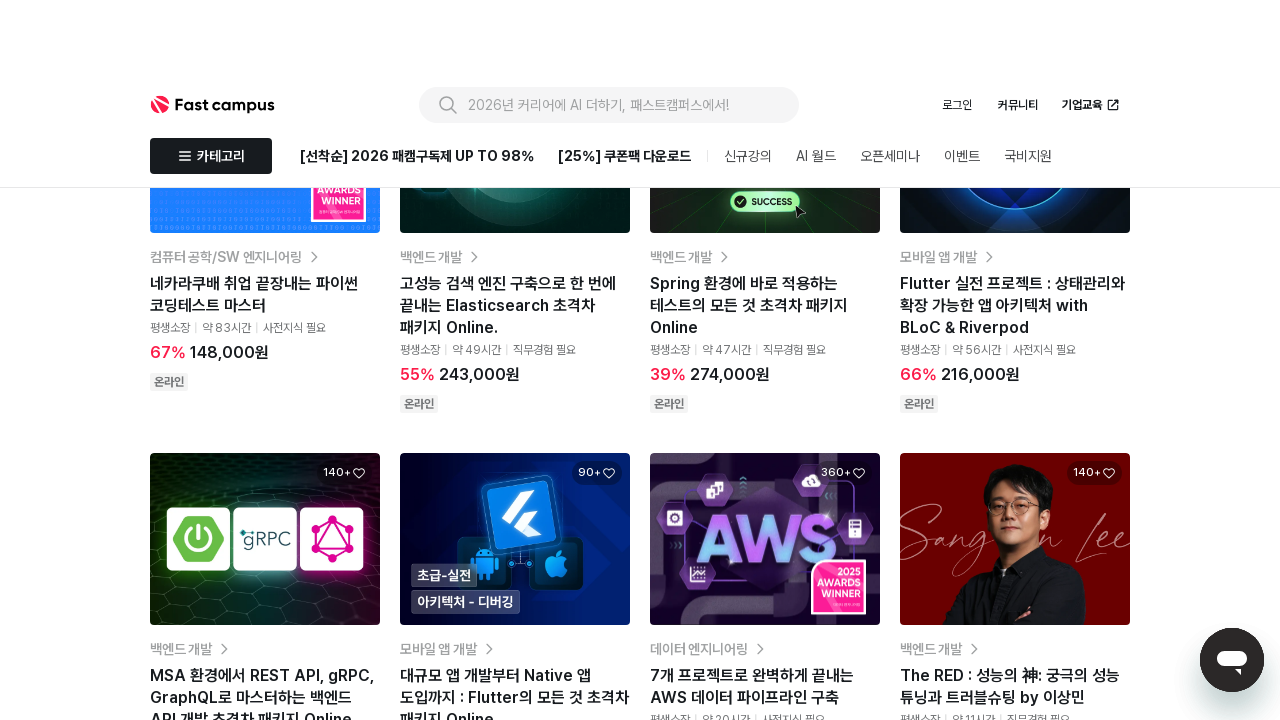

Waited 2 seconds for new content to load via infinite scroll
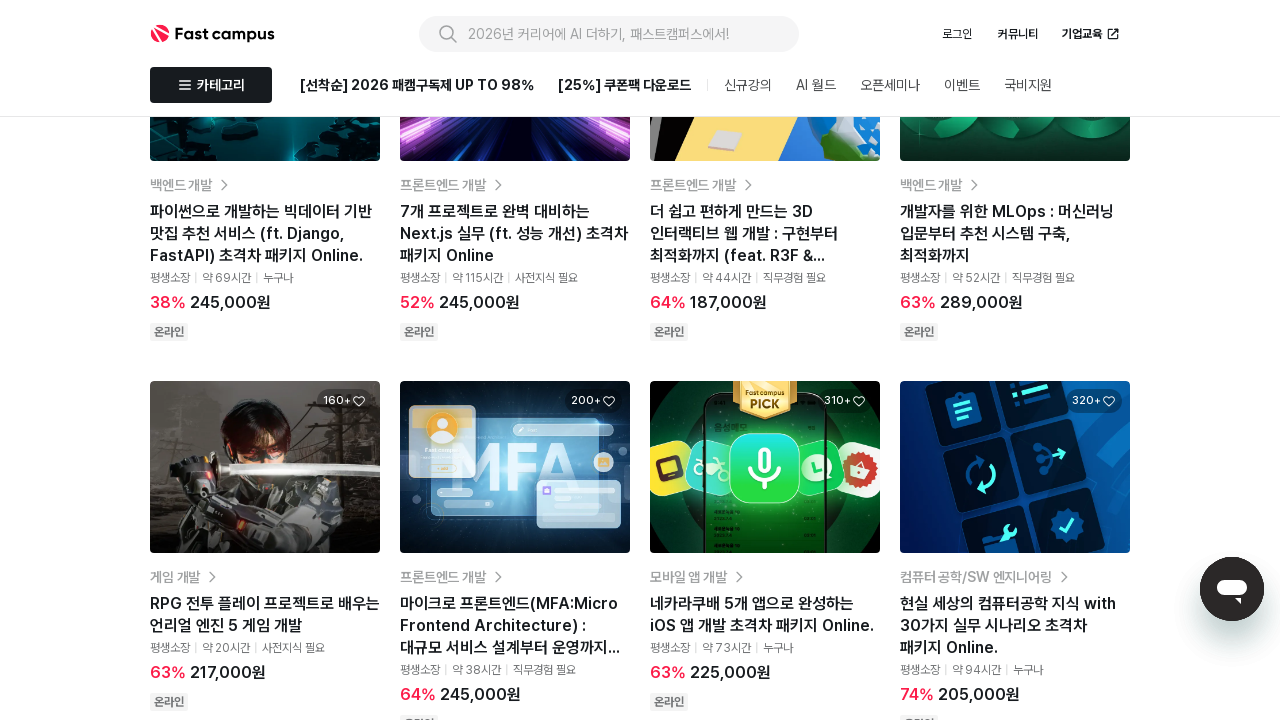

Checked current page scroll height
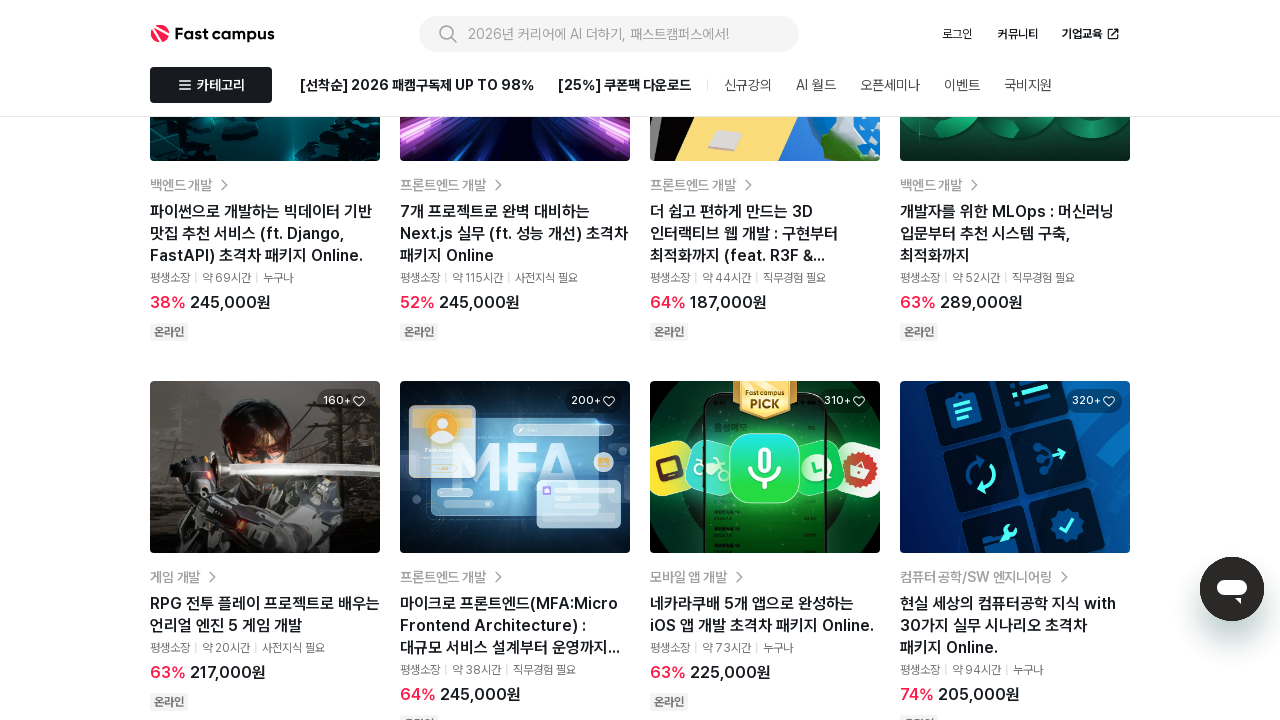

Scrolled to bottom of page
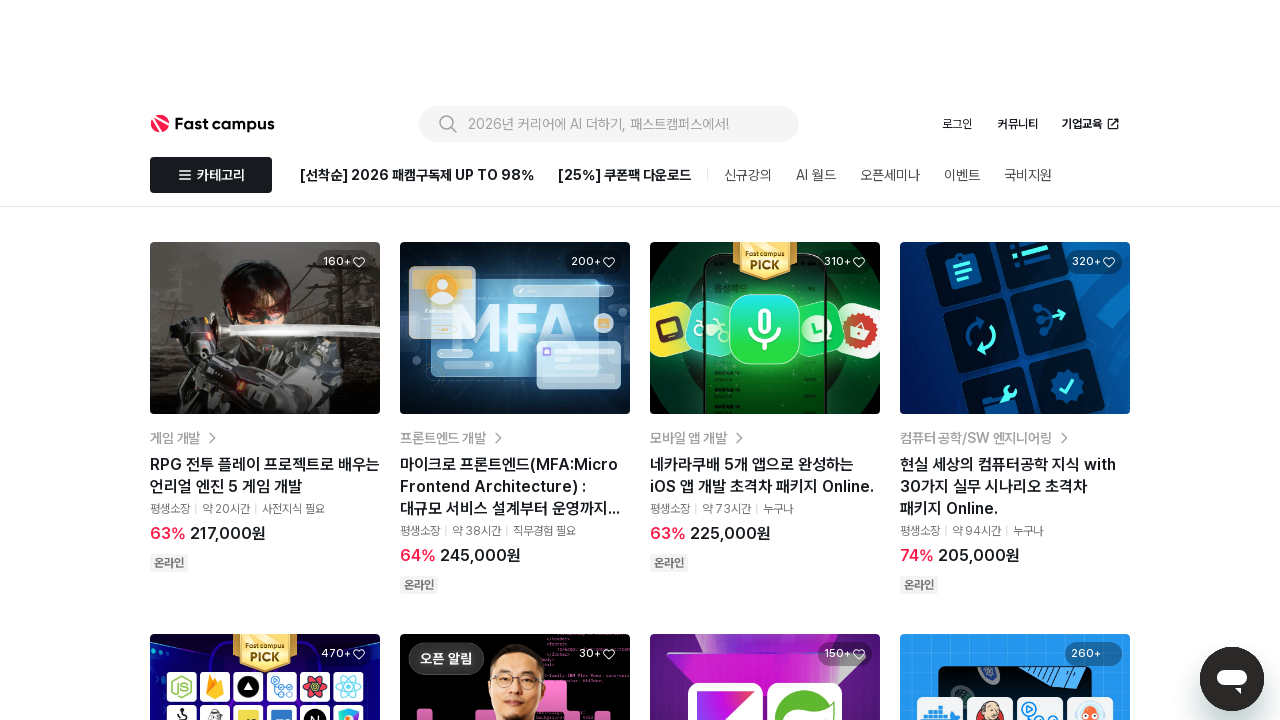

Waited 2 seconds for new content to load via infinite scroll
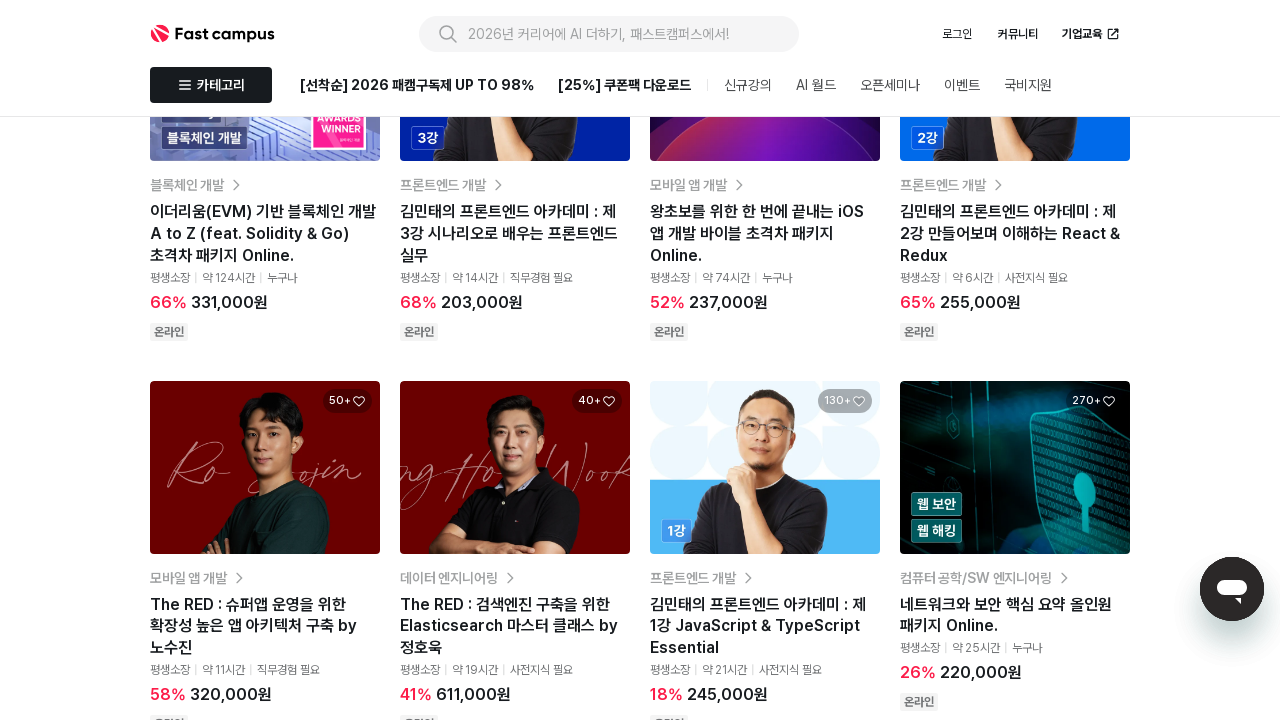

Checked current page scroll height
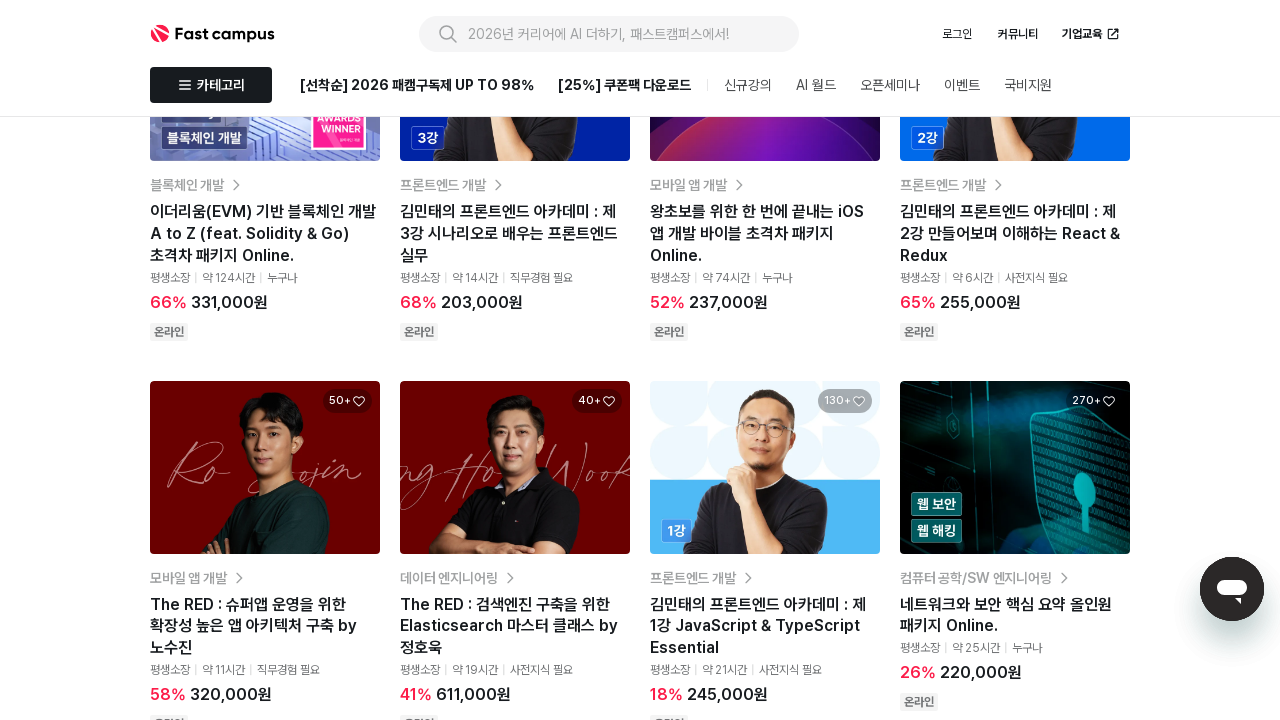

Scrolled to bottom of page
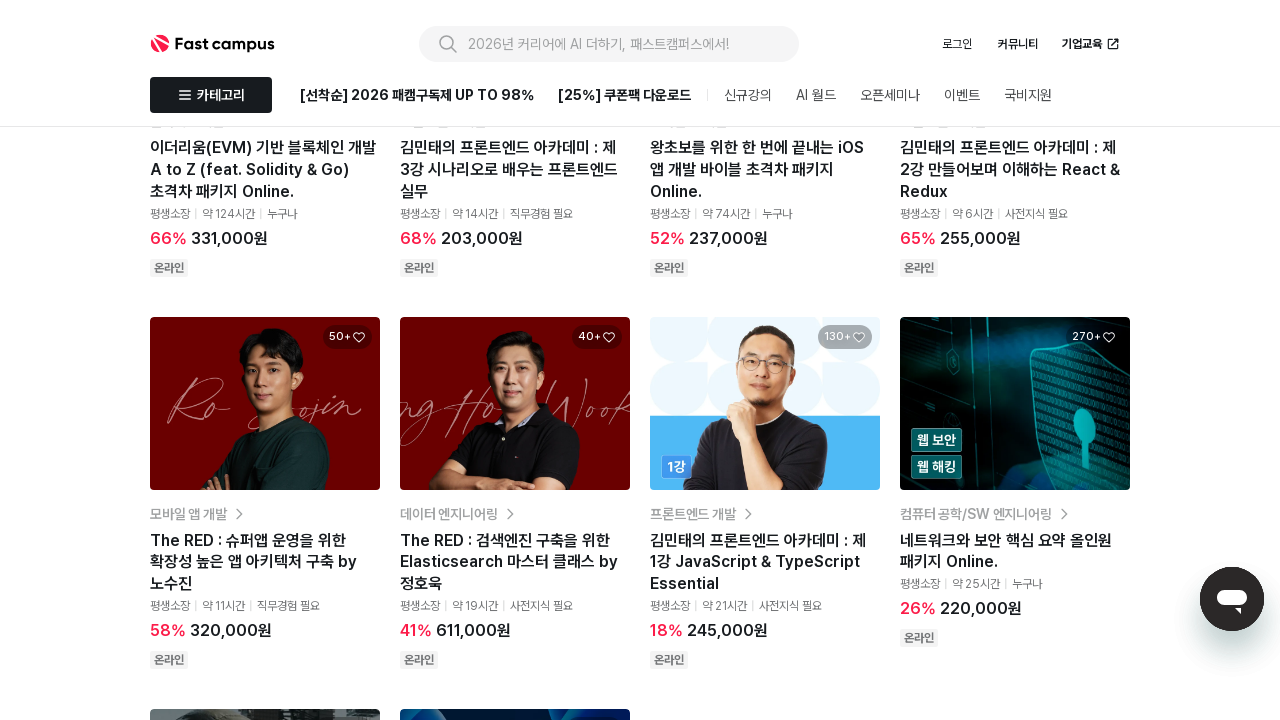

Waited 2 seconds for new content to load via infinite scroll
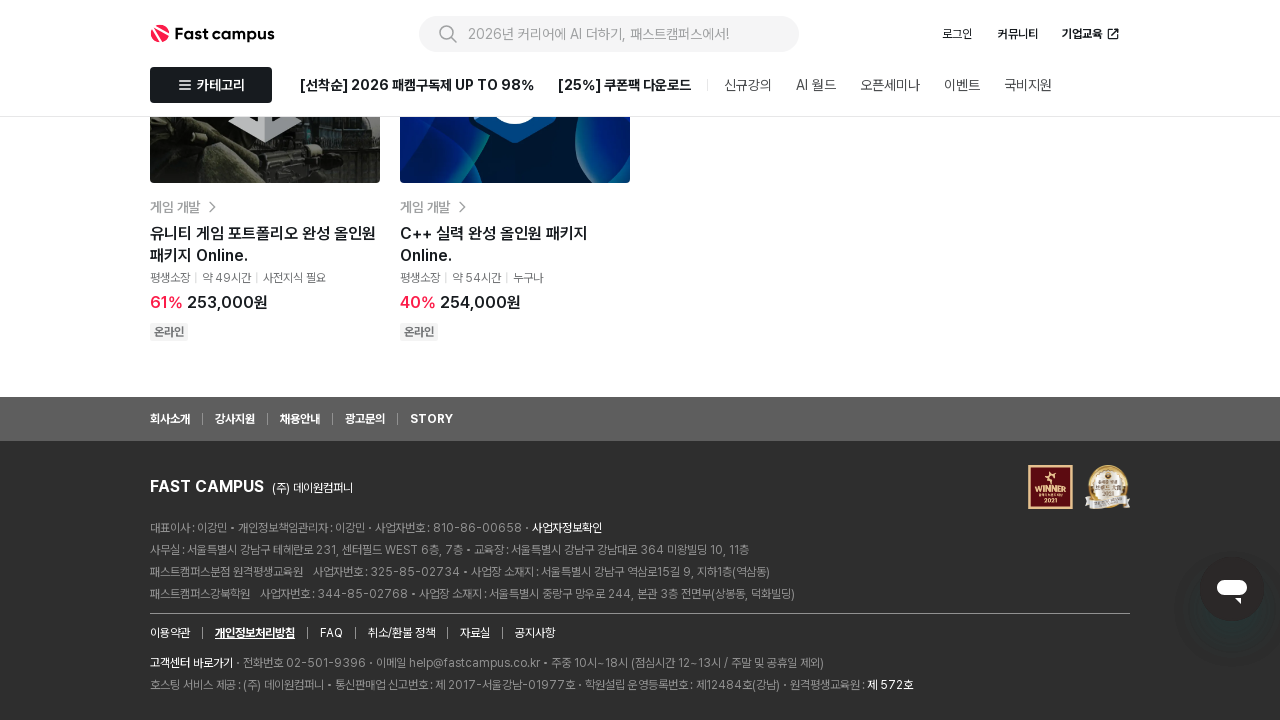

Checked current page scroll height
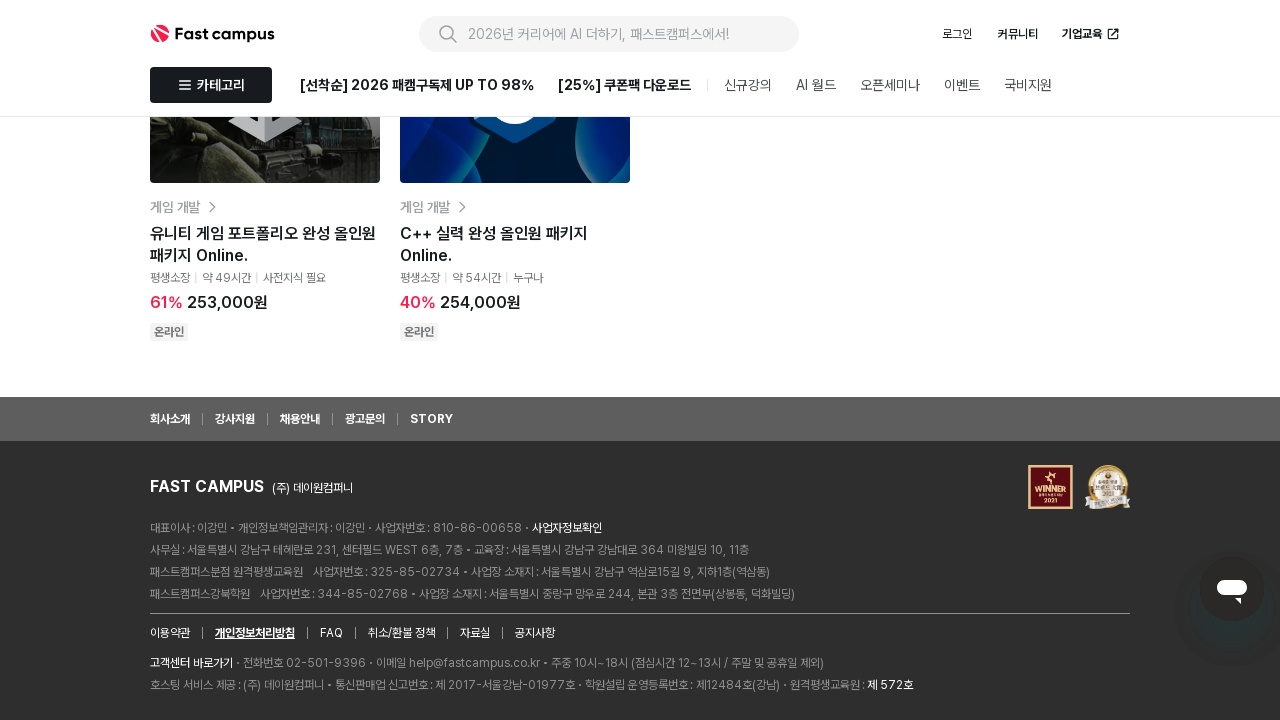

Reached bottom of page - no more content to load
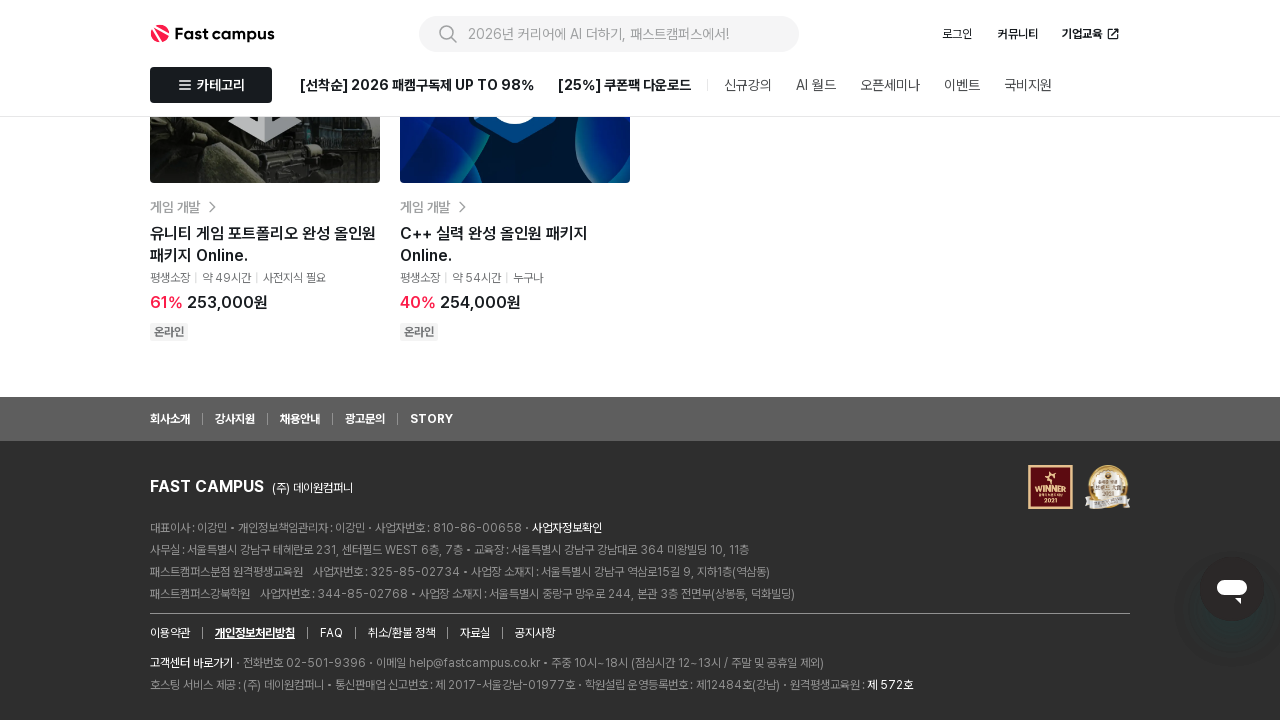

Verified course cards are displayed on the page
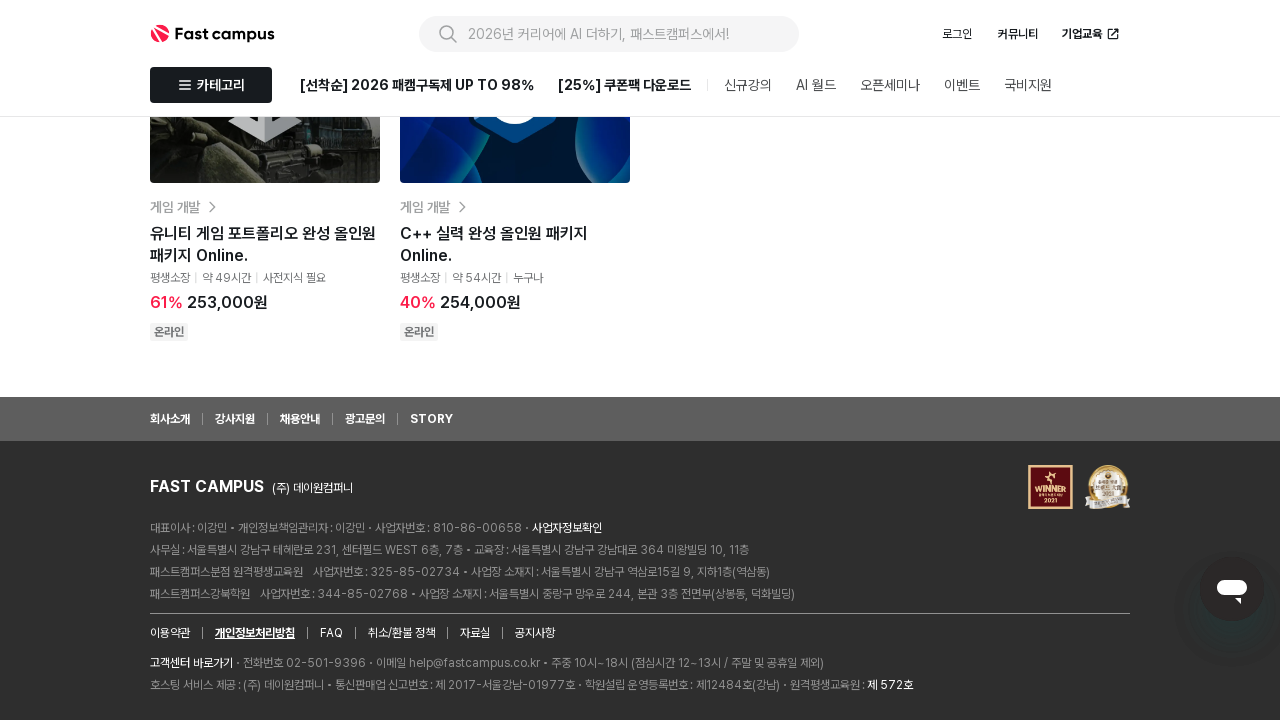

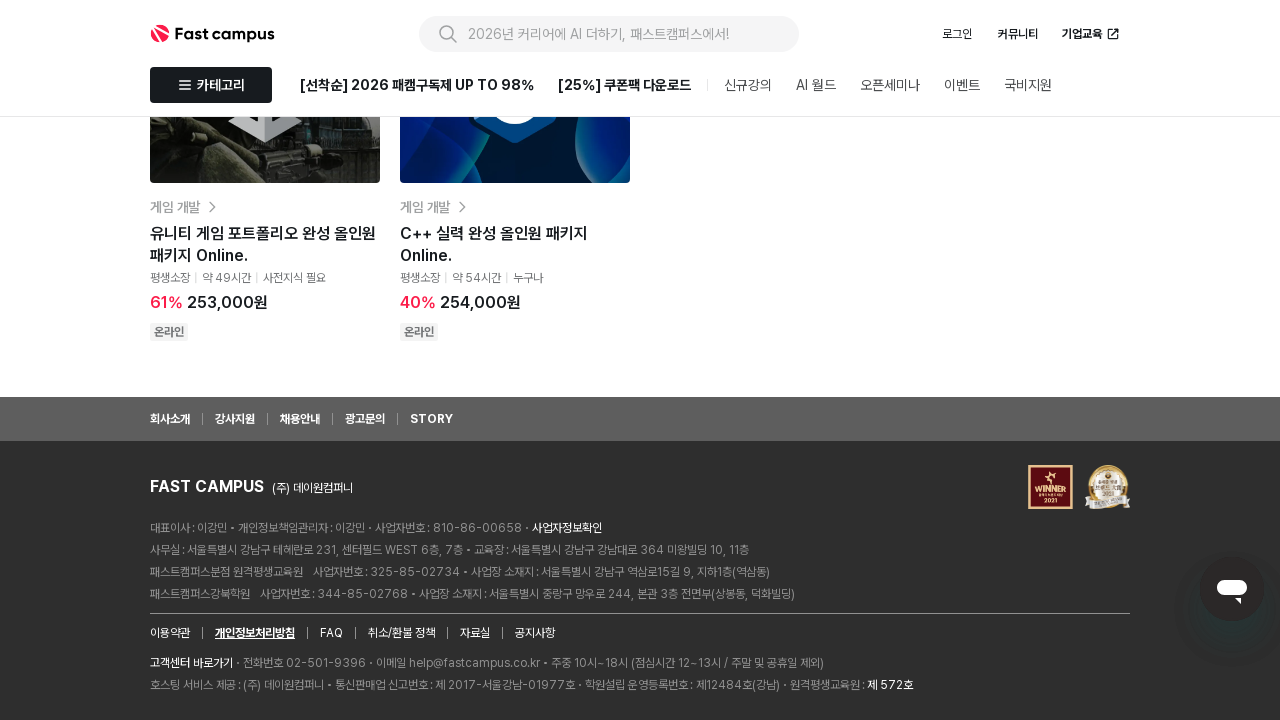